Tests adding multiple elements by clicking the Add Element button 10 times and verifying 10 Delete buttons appear

Starting URL: https://the-internet.herokuapp.com/add_remove_elements/

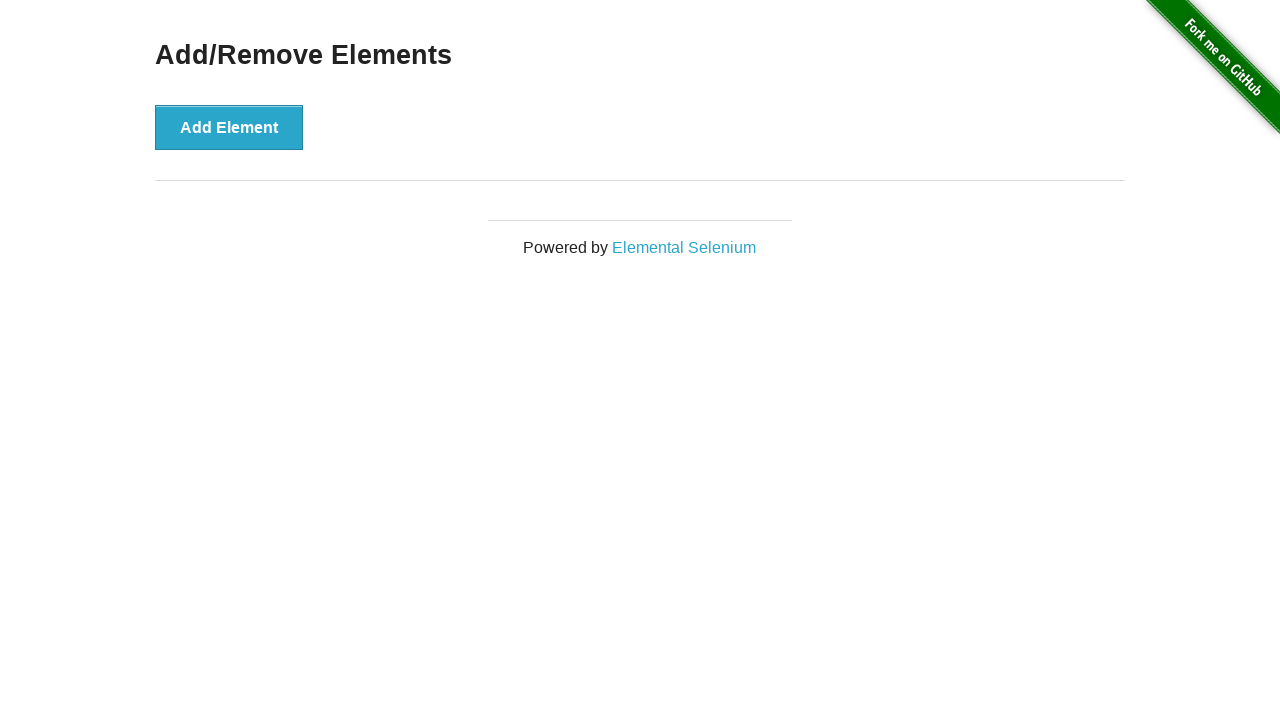

Navigated to the Add/Remove Elements page
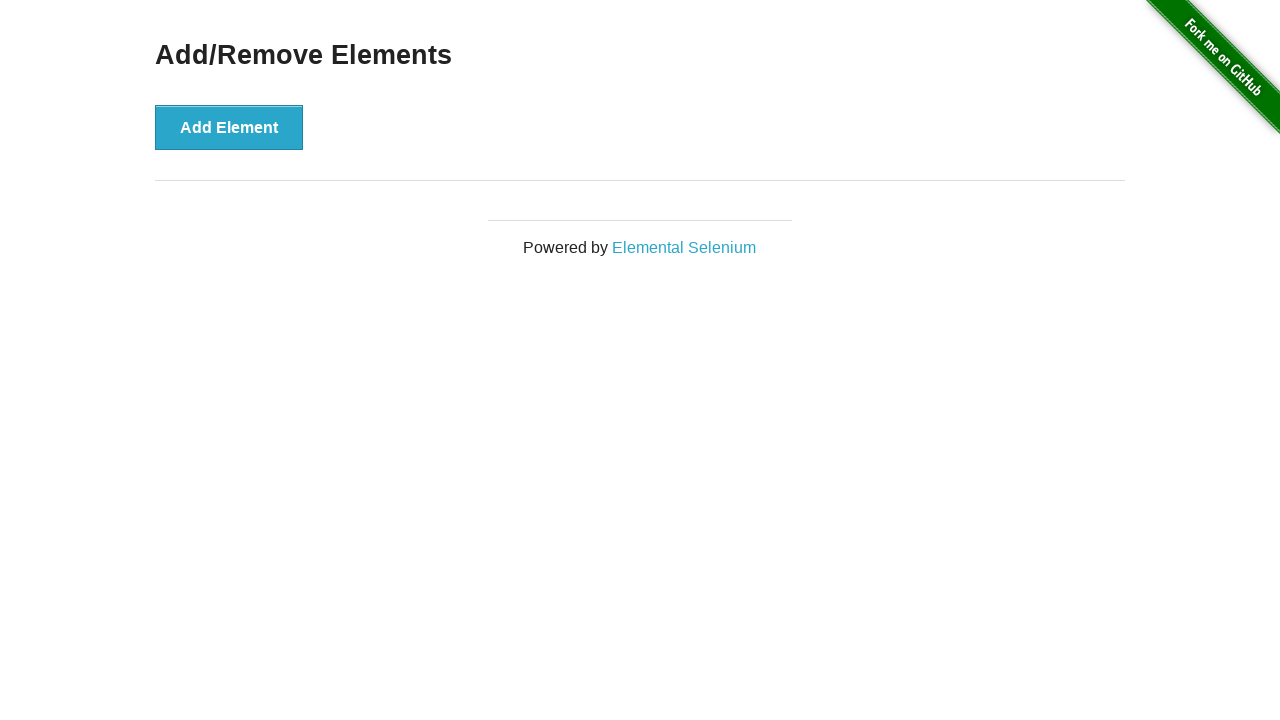

Clicked Add Element button (iteration 1/10) at (229, 127) on button[onclick='addElement()']
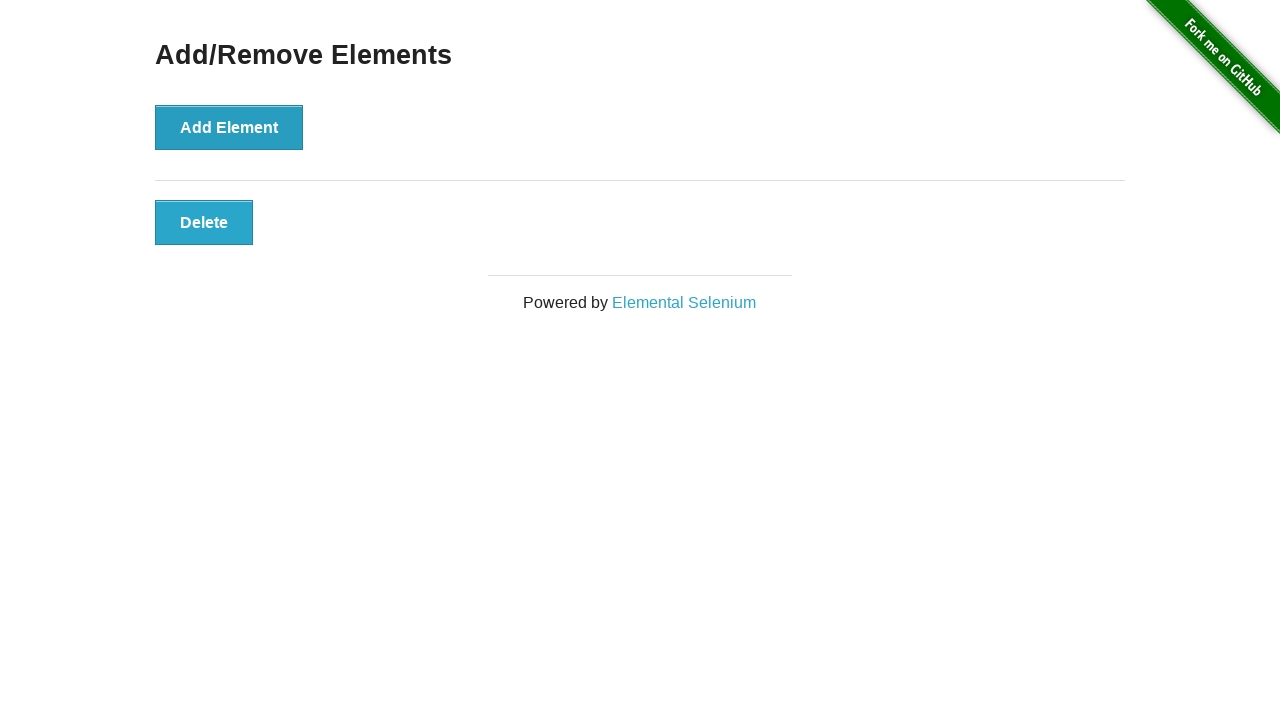

Clicked Add Element button (iteration 2/10) at (229, 127) on button[onclick='addElement()']
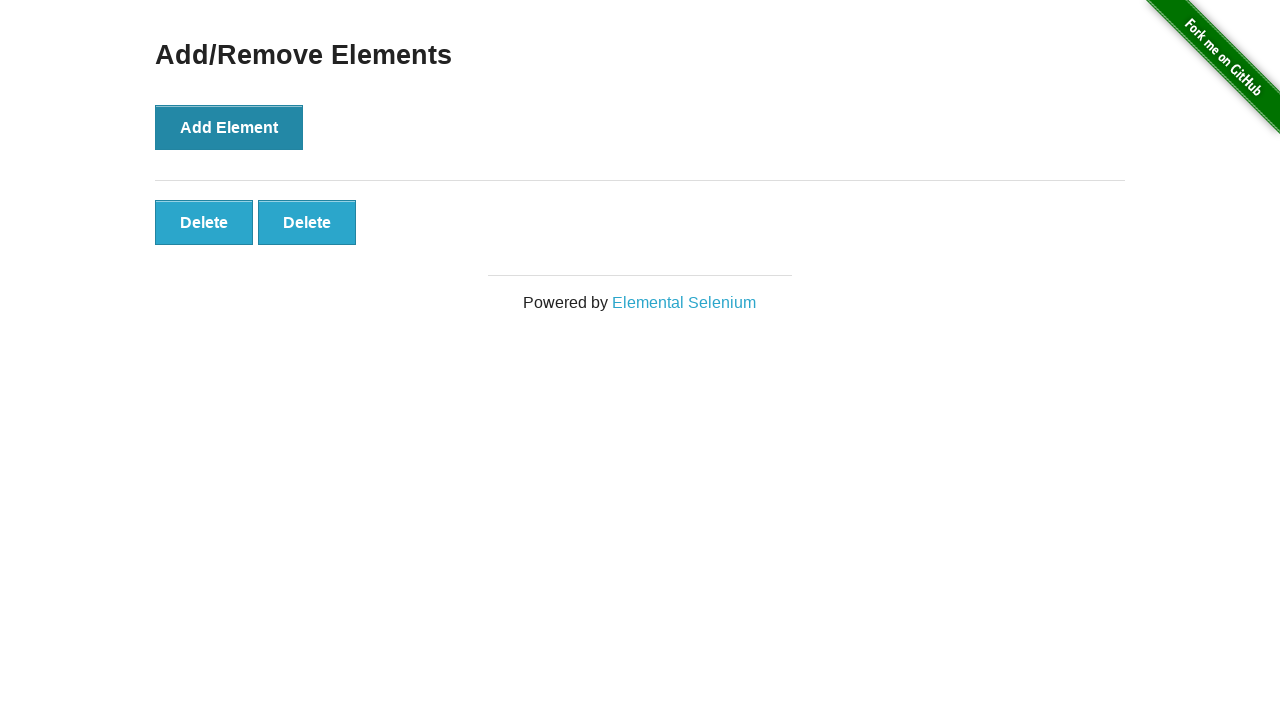

Clicked Add Element button (iteration 3/10) at (229, 127) on button[onclick='addElement()']
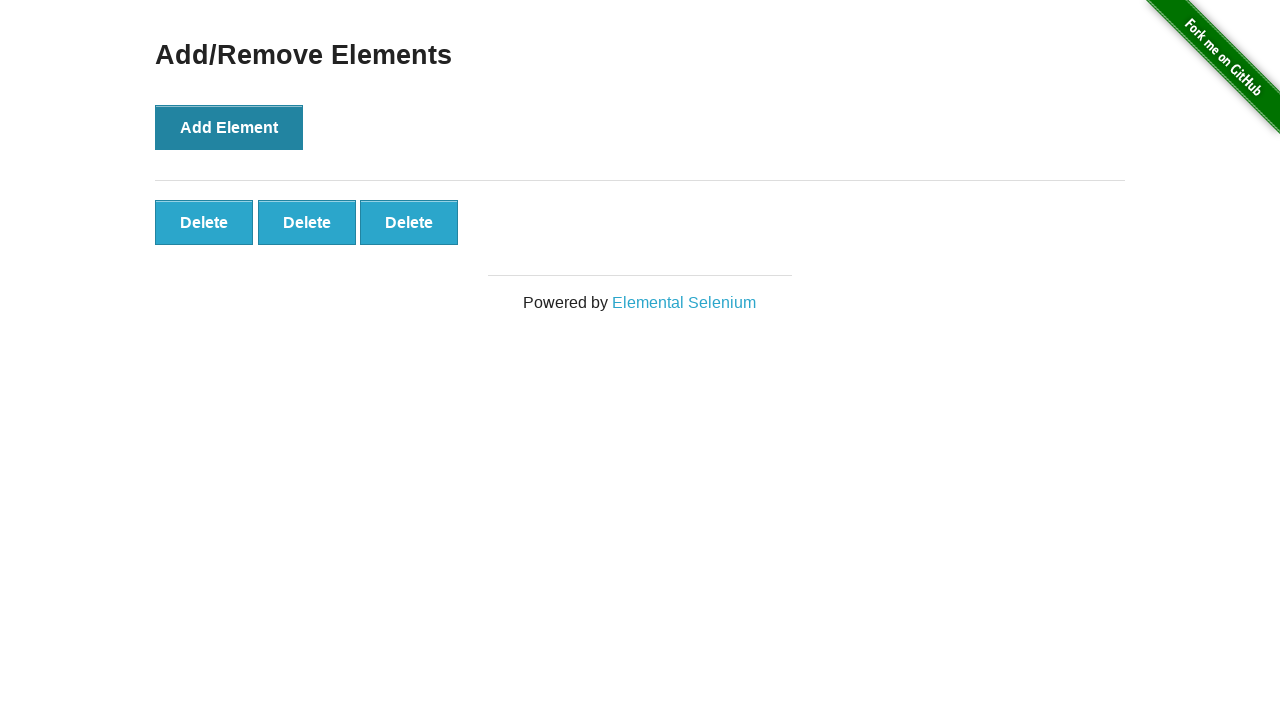

Clicked Add Element button (iteration 4/10) at (229, 127) on button[onclick='addElement()']
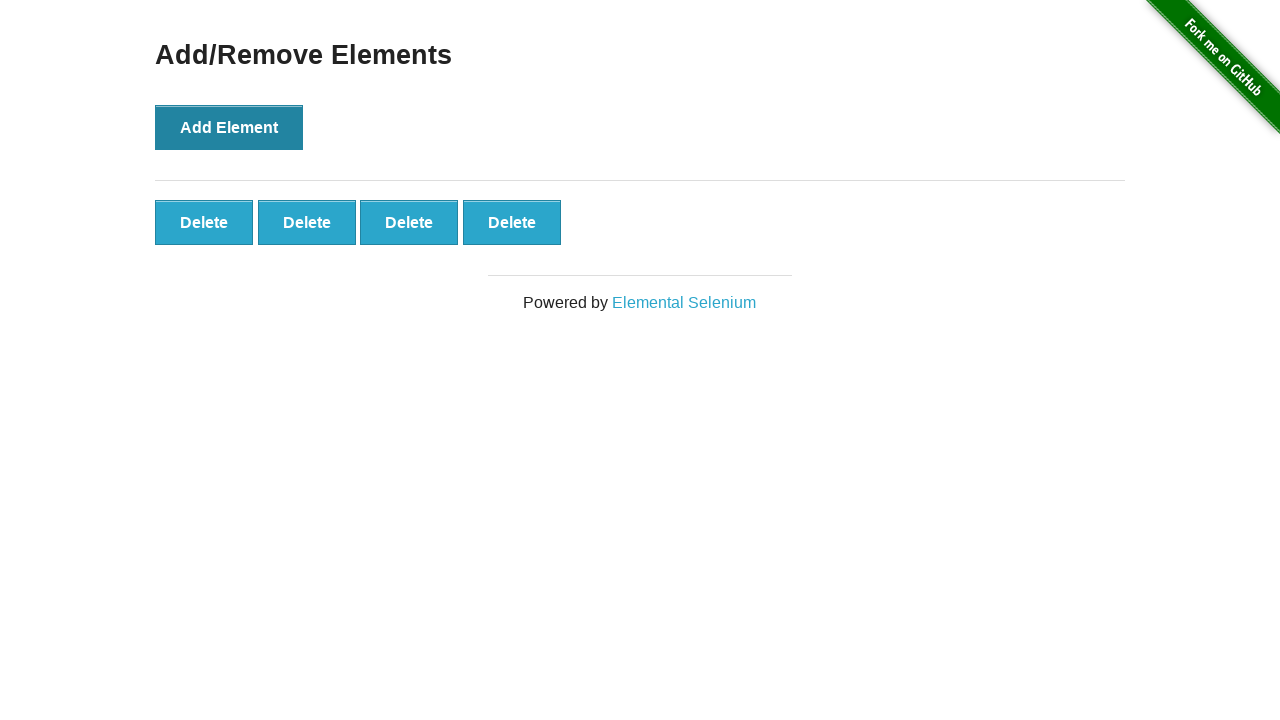

Clicked Add Element button (iteration 5/10) at (229, 127) on button[onclick='addElement()']
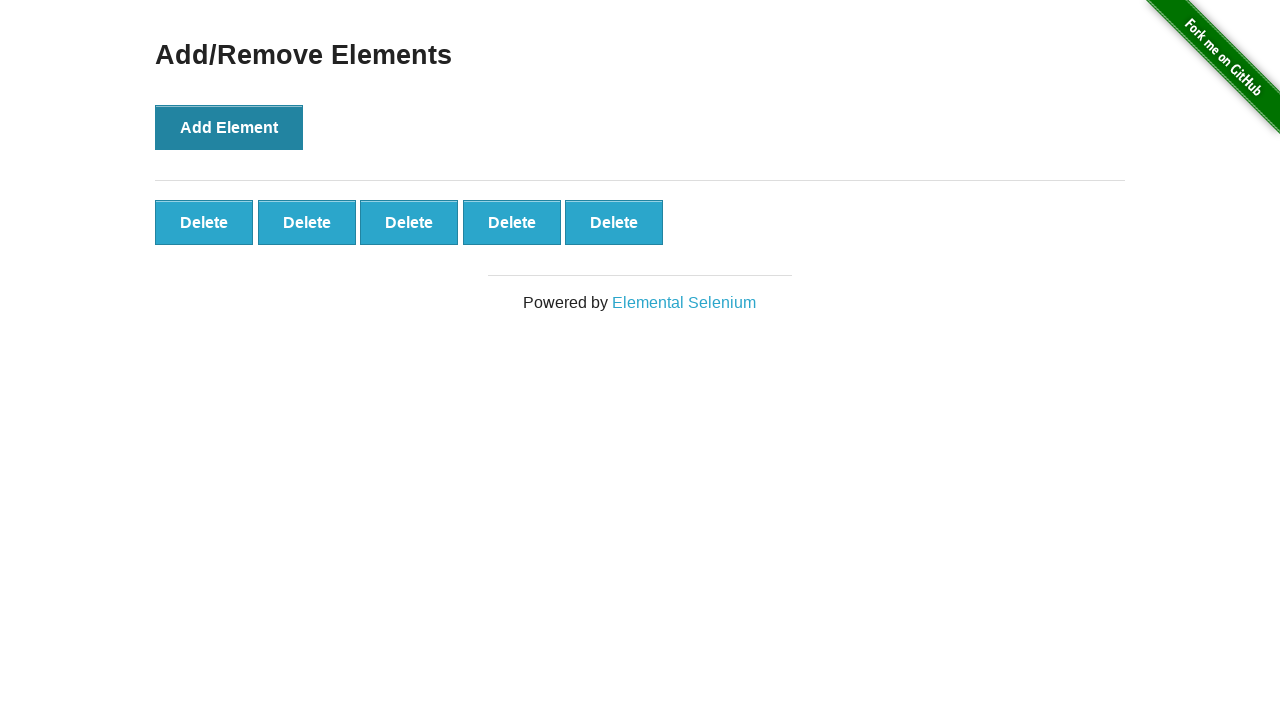

Clicked Add Element button (iteration 6/10) at (229, 127) on button[onclick='addElement()']
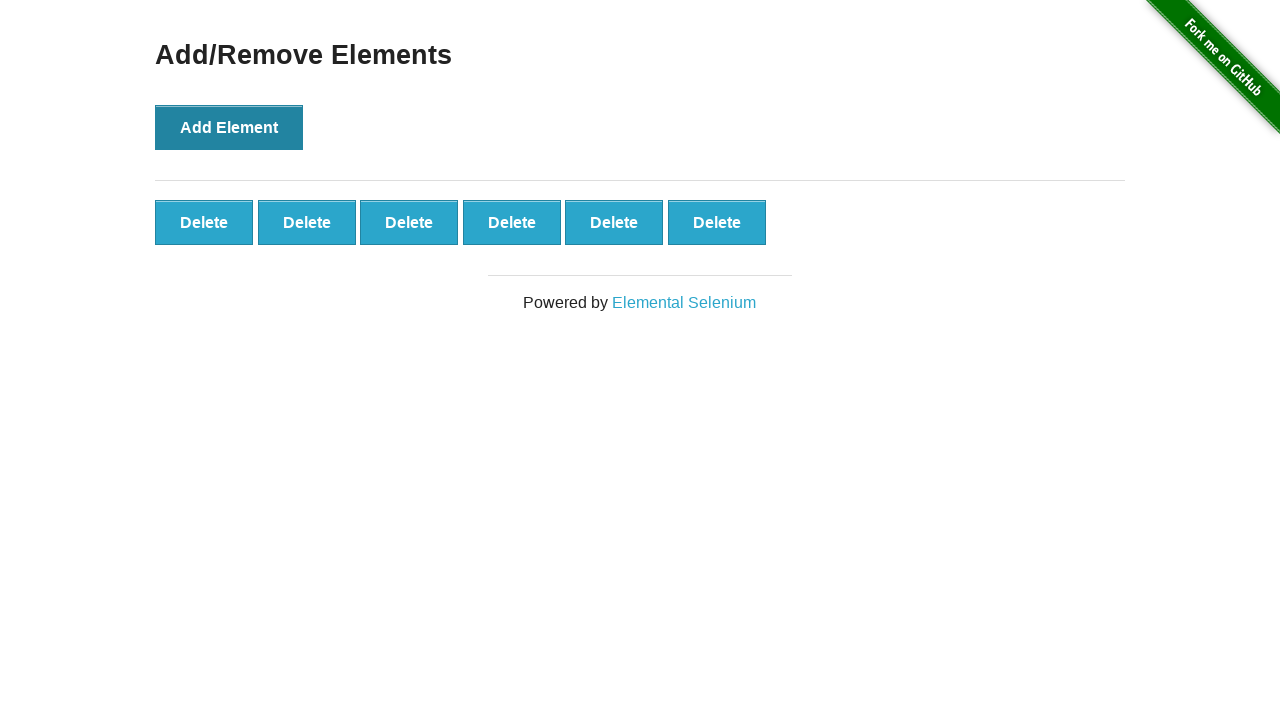

Clicked Add Element button (iteration 7/10) at (229, 127) on button[onclick='addElement()']
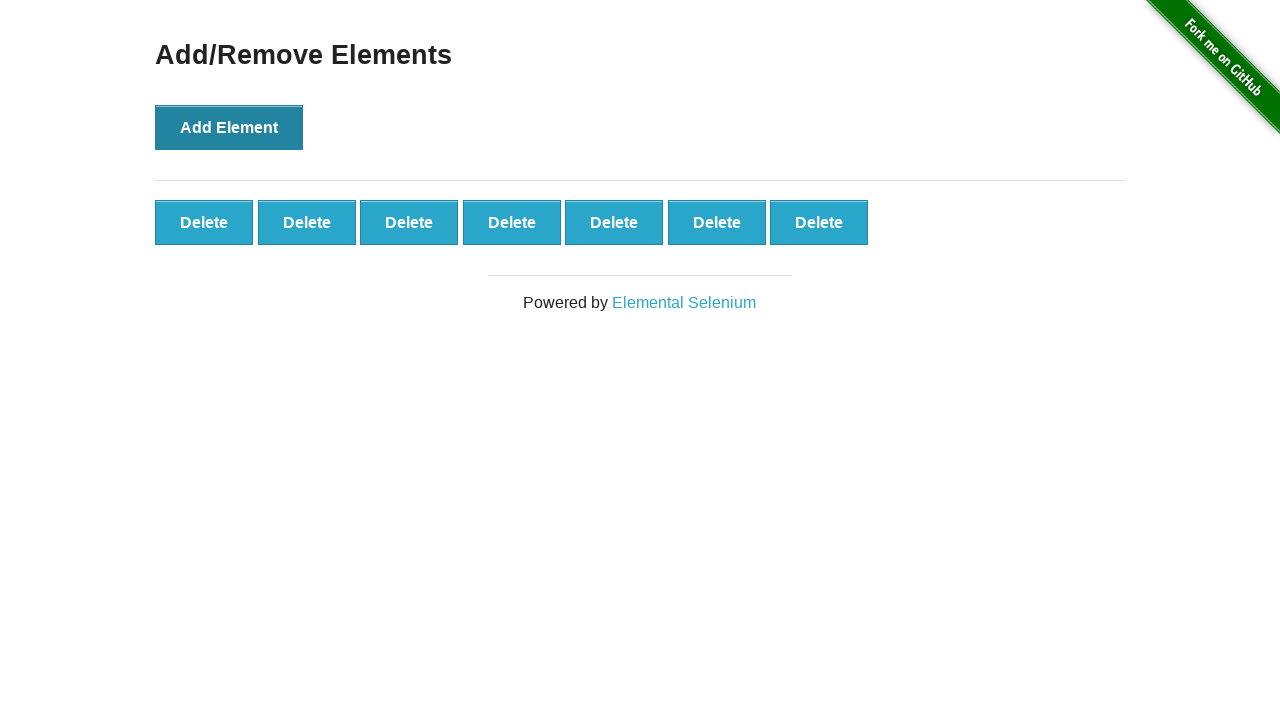

Clicked Add Element button (iteration 8/10) at (229, 127) on button[onclick='addElement()']
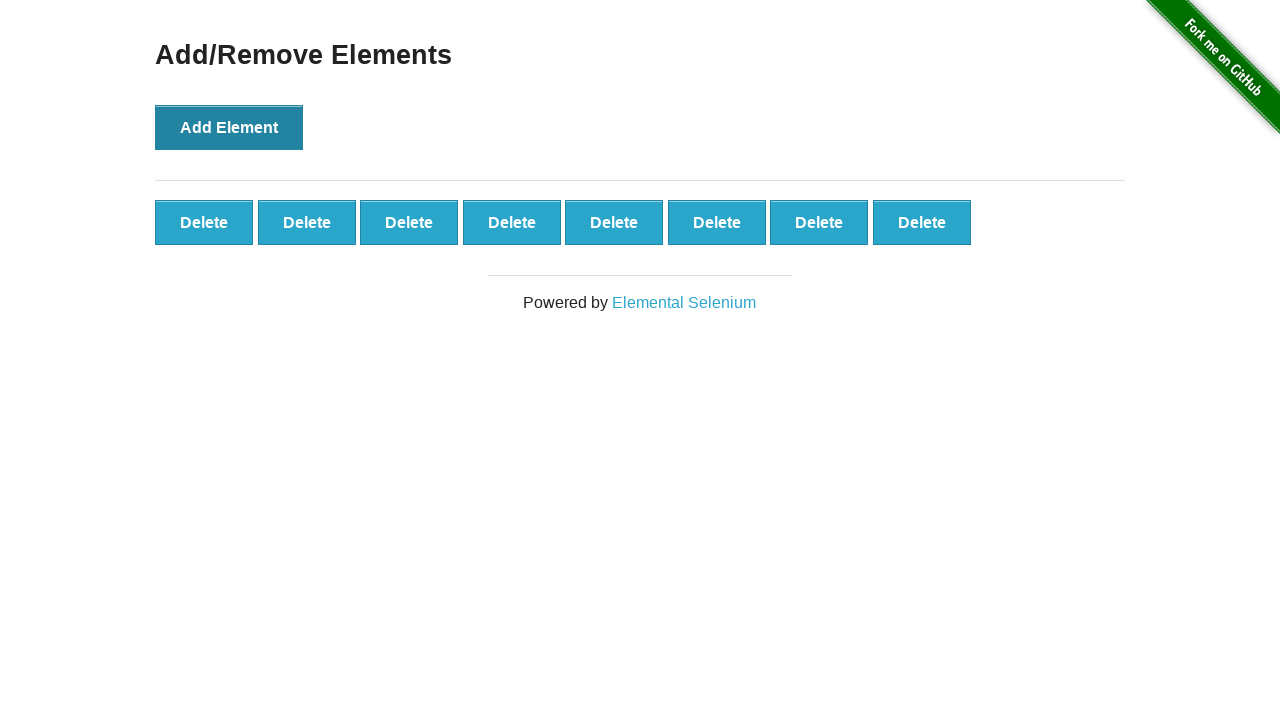

Clicked Add Element button (iteration 9/10) at (229, 127) on button[onclick='addElement()']
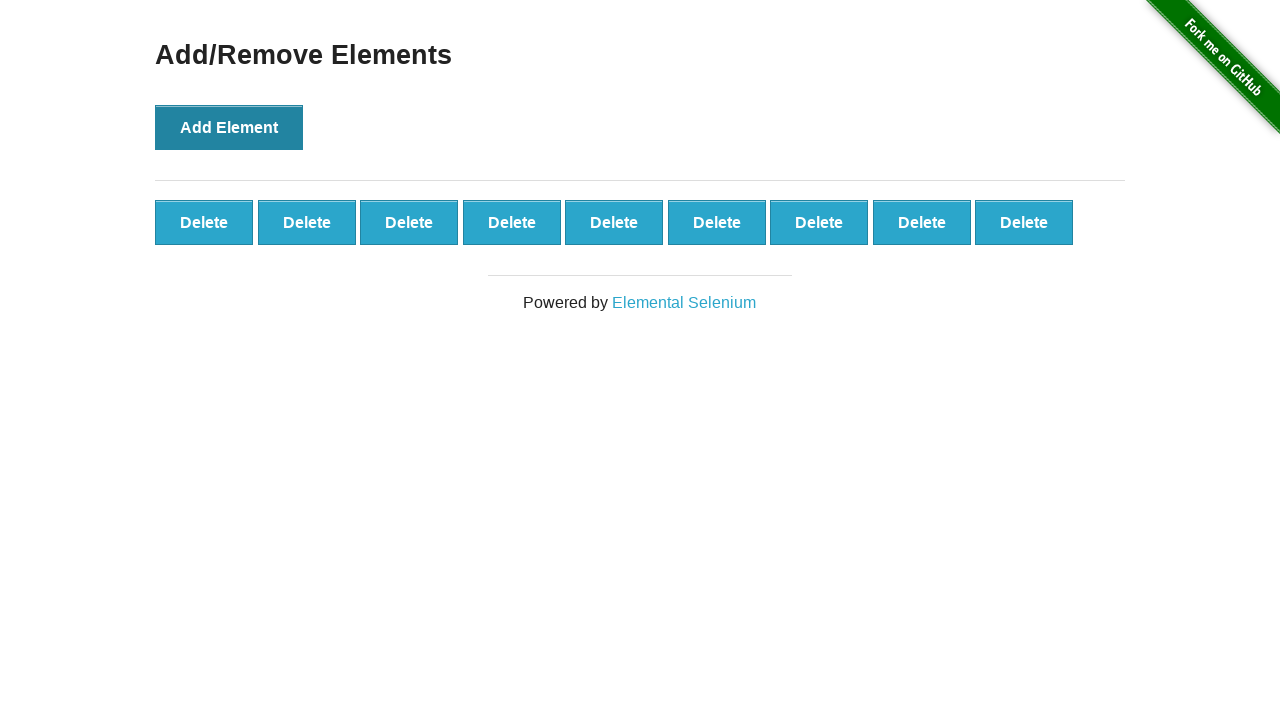

Clicked Add Element button (iteration 10/10) at (229, 127) on button[onclick='addElement()']
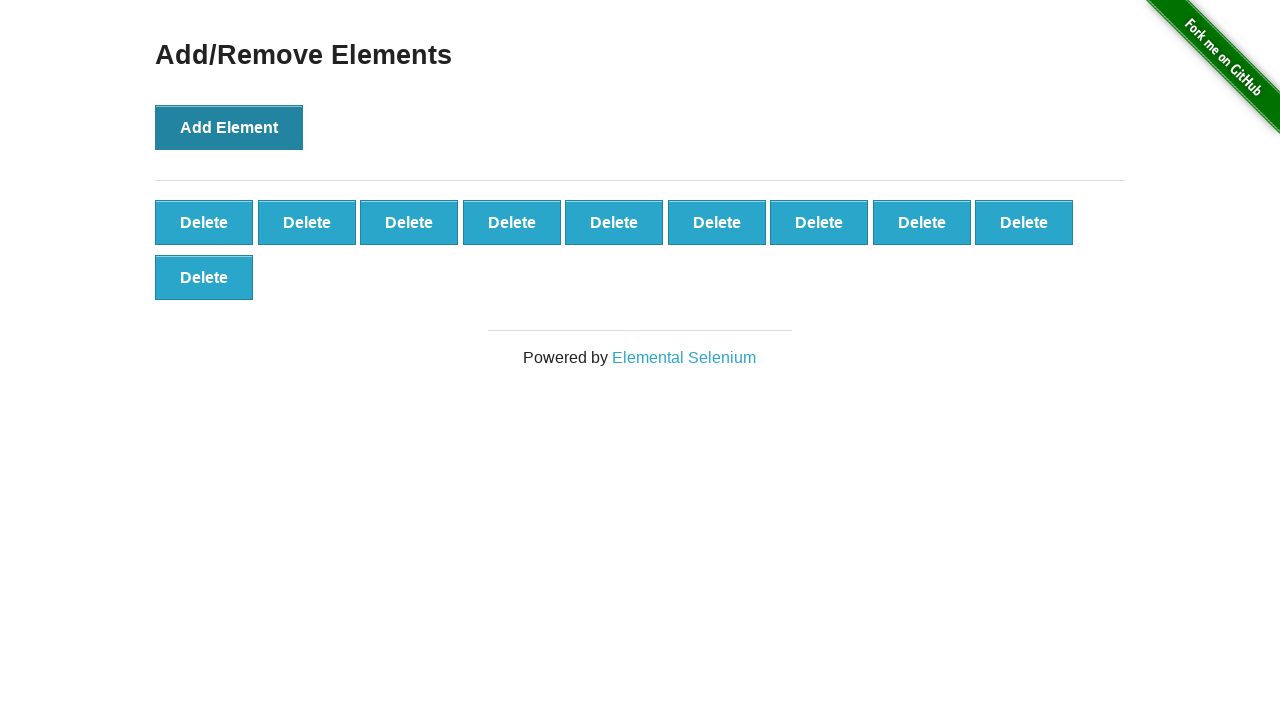

Verified that 10 Delete buttons are present on the page
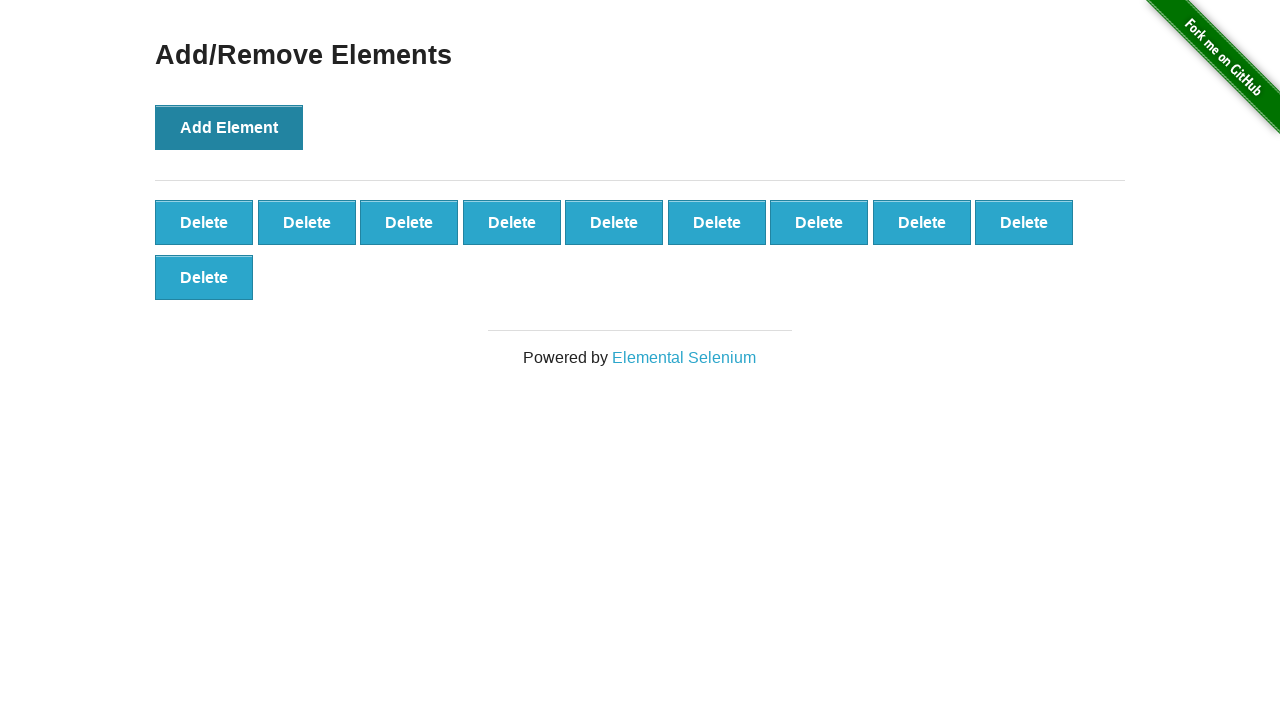

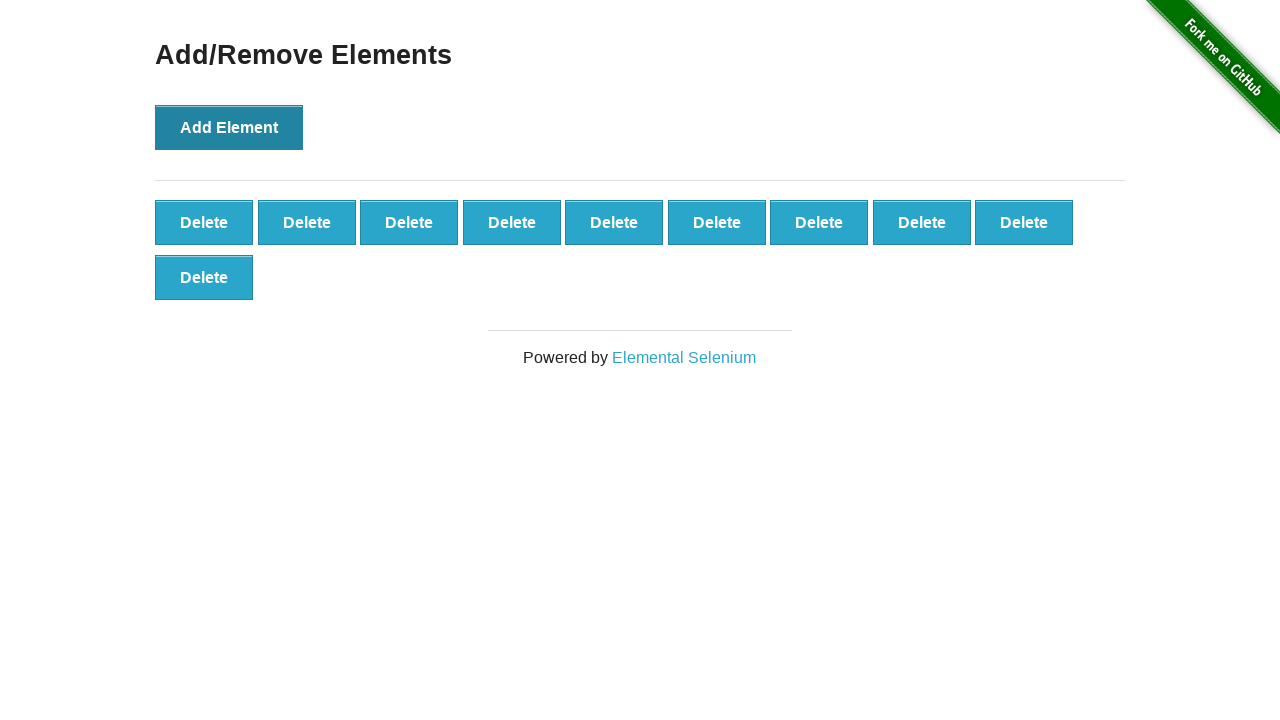